Tests that clicking on options in the select list propagates the name and surname values to the corresponding input fields

Starting URL: https://vuejs.org/examples/#crud

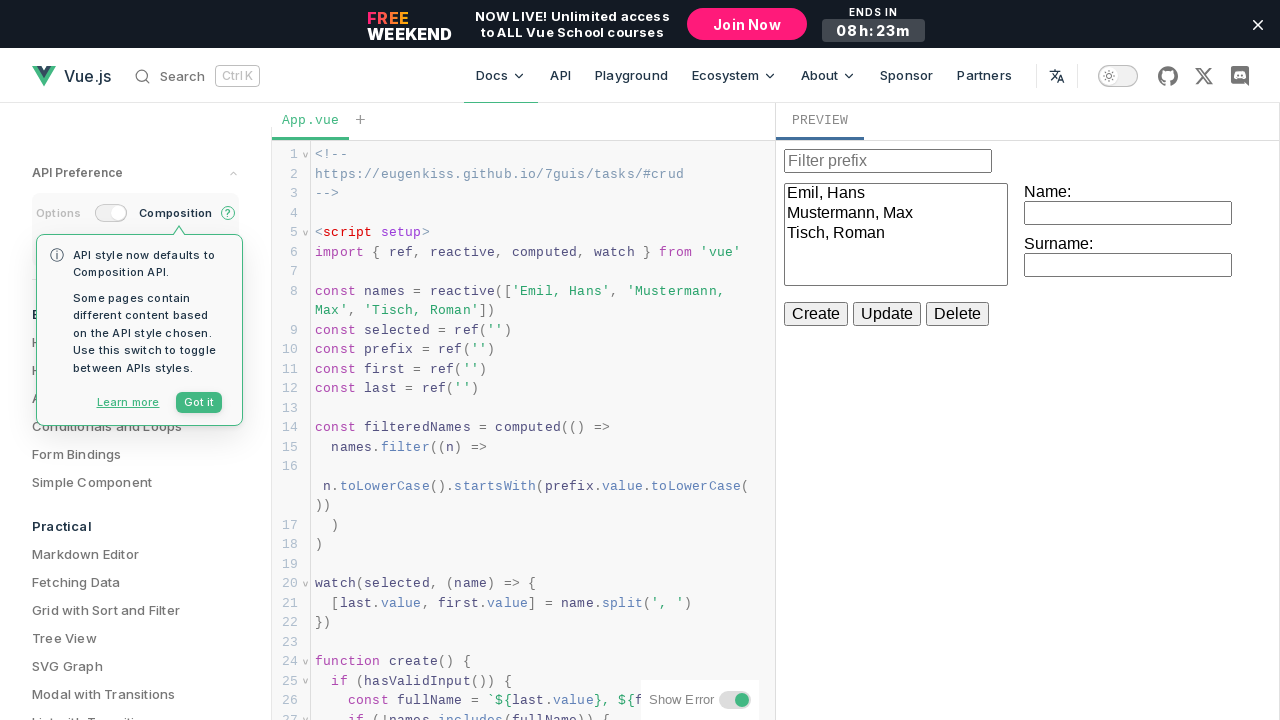

Waited for iframe to load
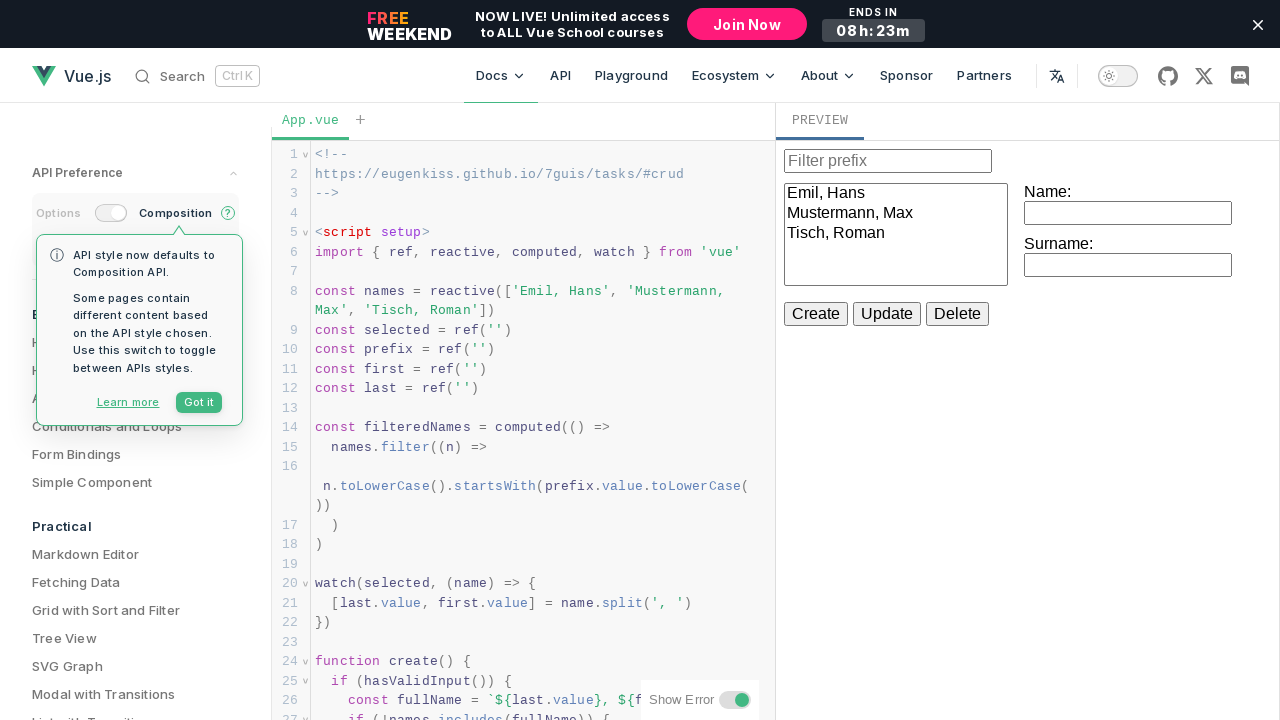

Located iframe element
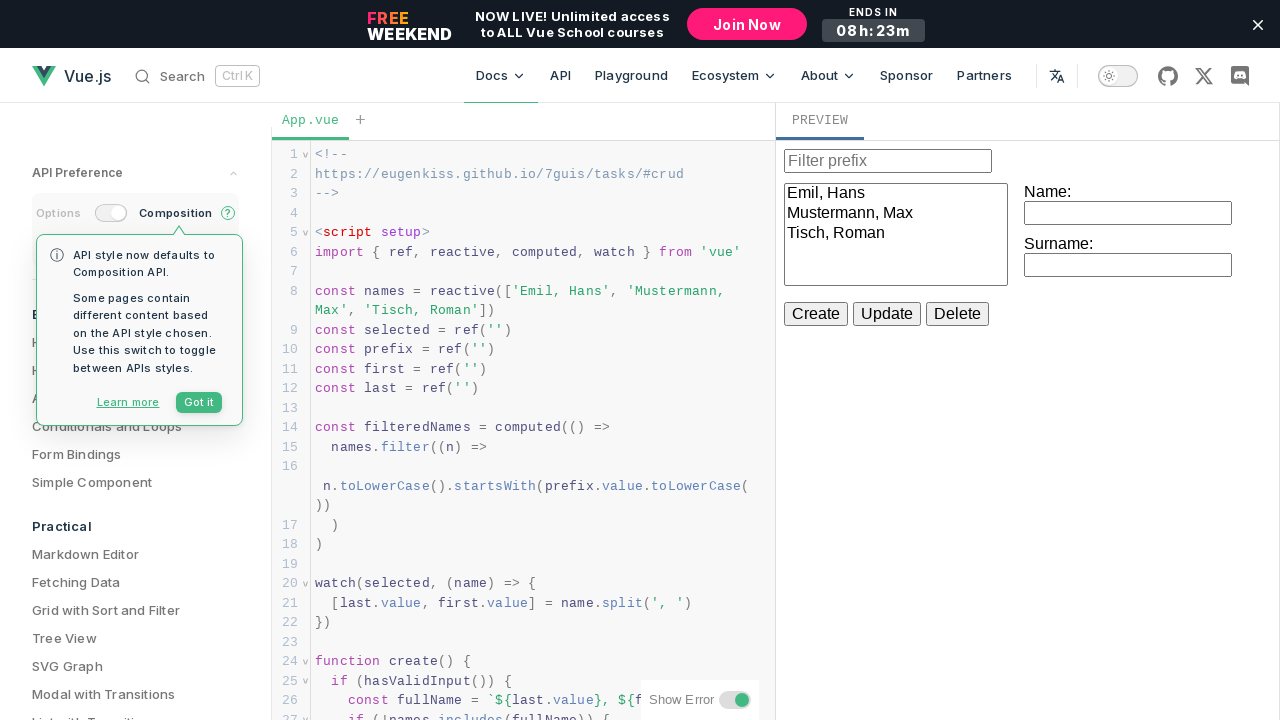

Clicked first option in select list at (896, 194) on iframe >> internal:control=enter-frame >> select >> option >> nth=0
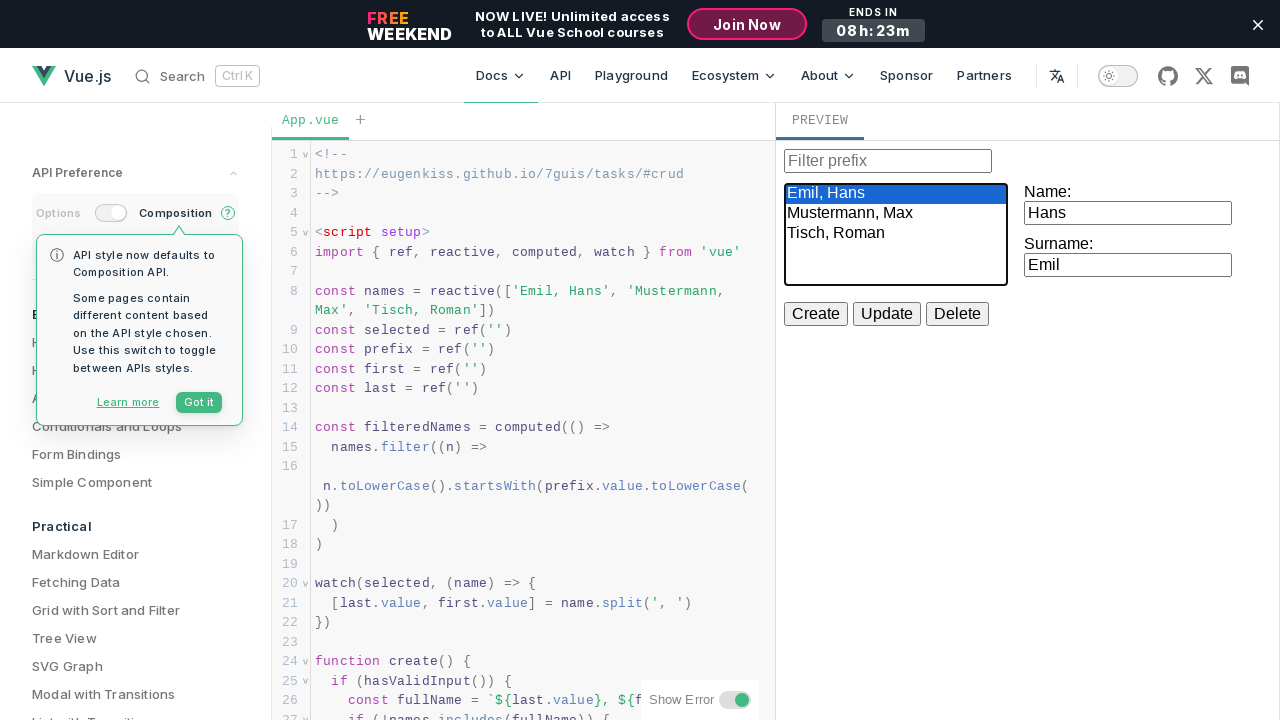

Retrieved surname value from input field
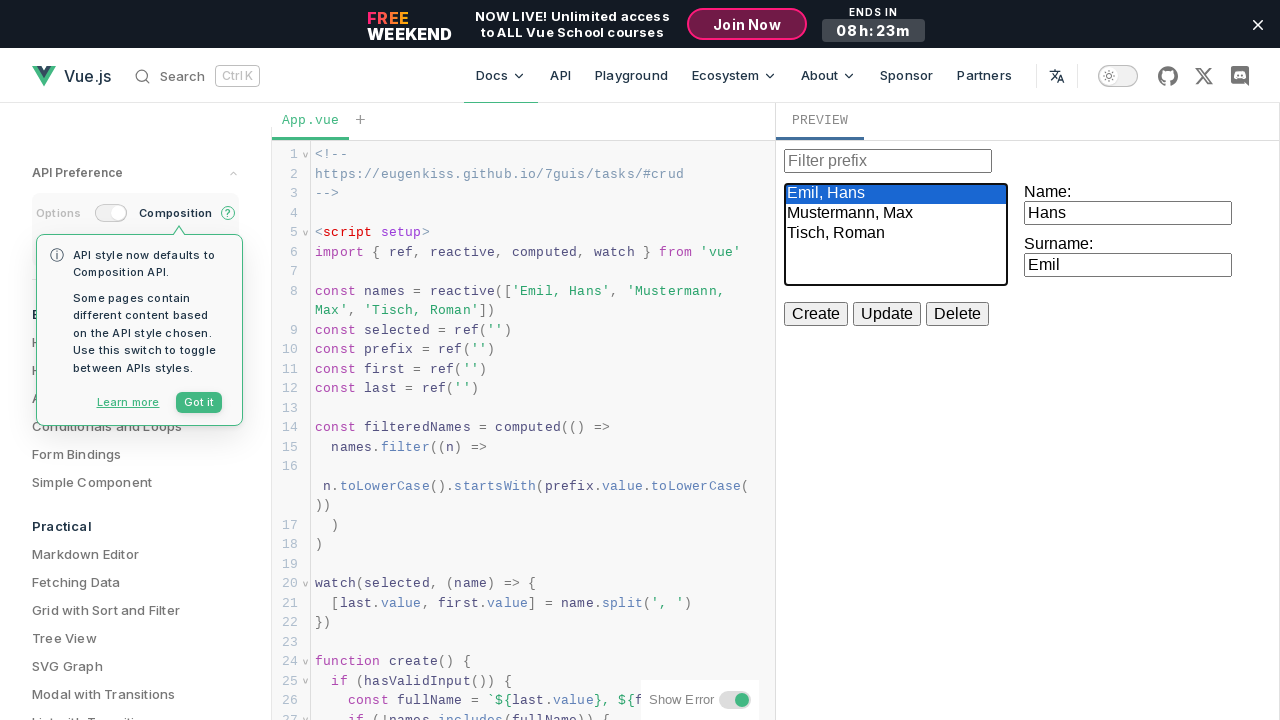

Retrieved name value from input field
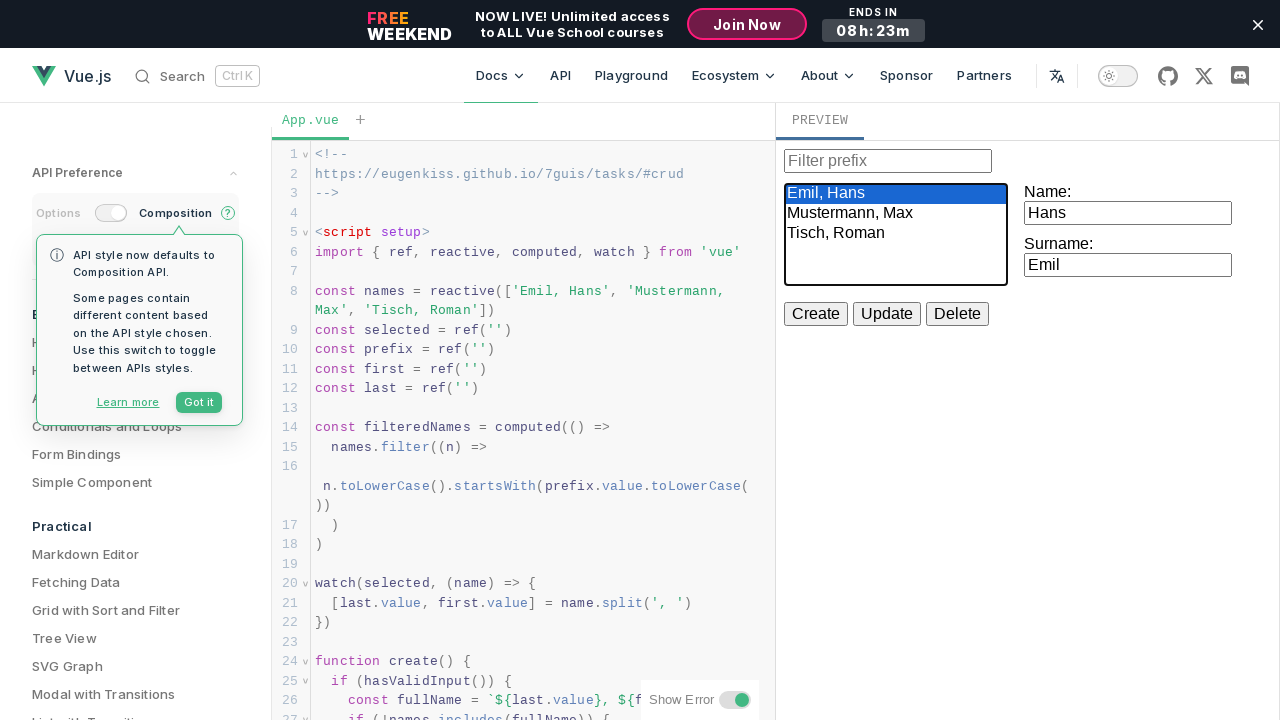

Verified first option propagated values: 'Emil, Hans'
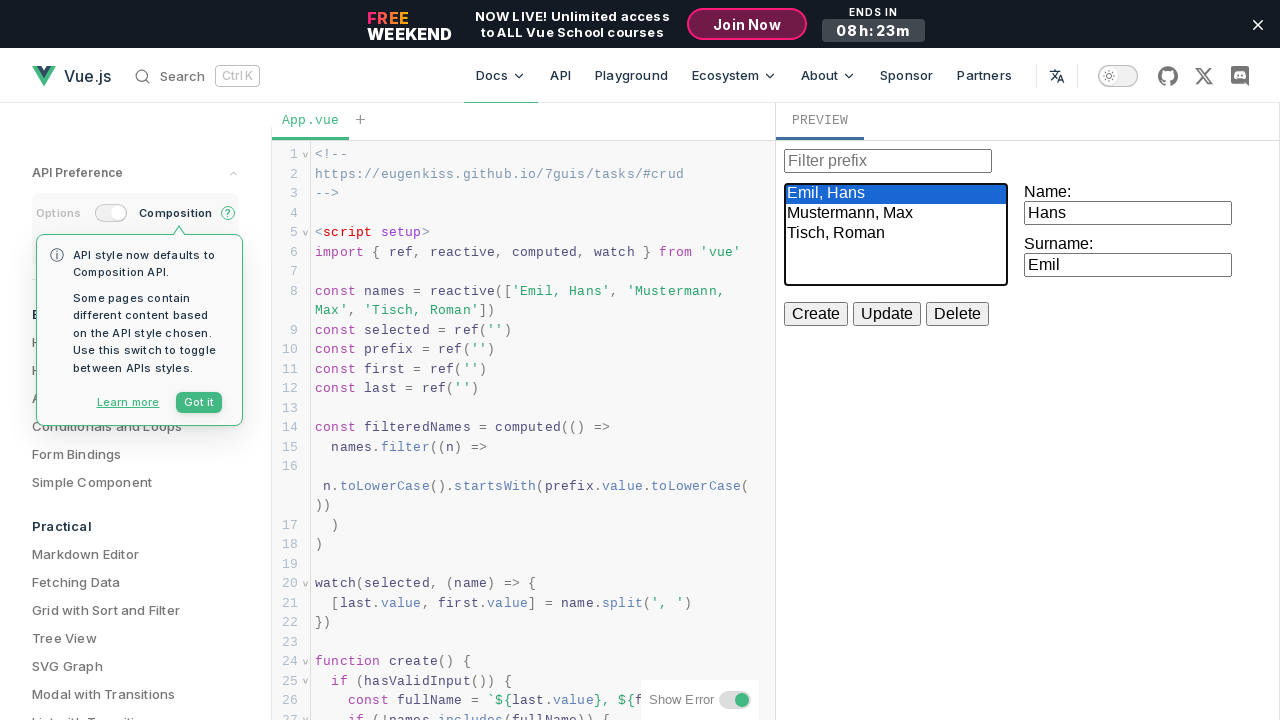

Clicked second option in select list at (896, 214) on iframe >> internal:control=enter-frame >> select >> option >> nth=1
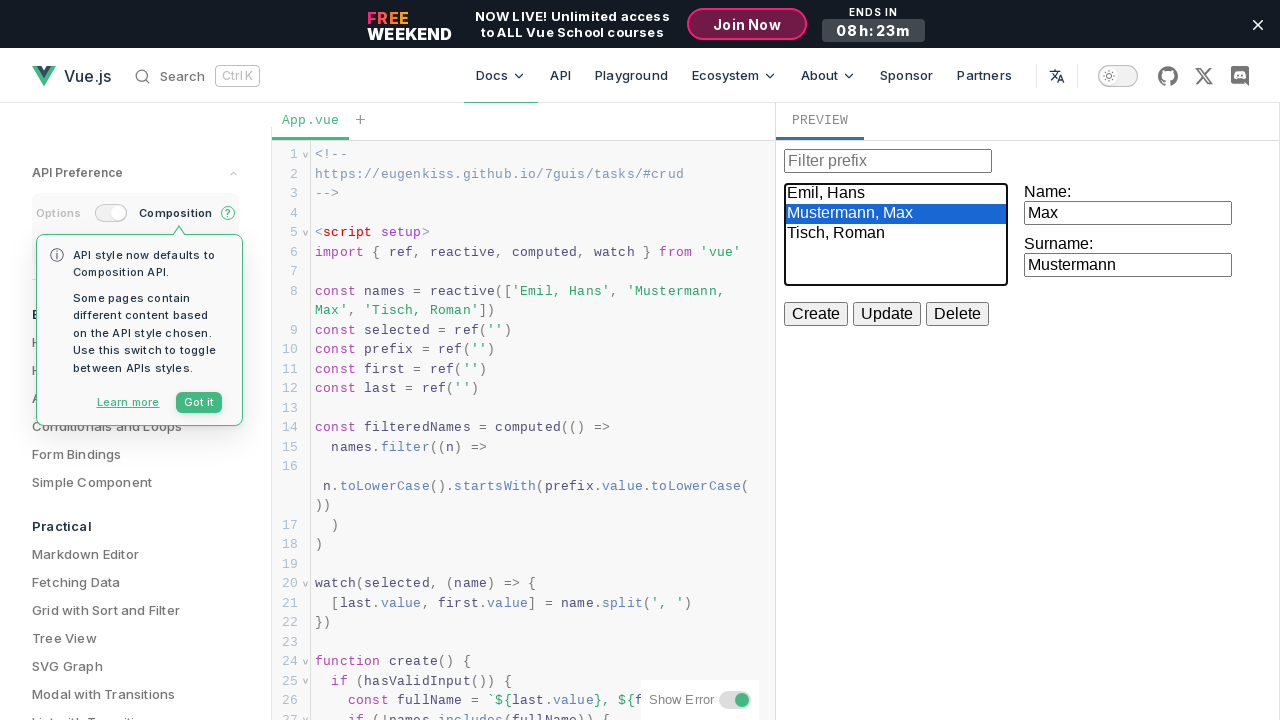

Retrieved surname value from input field
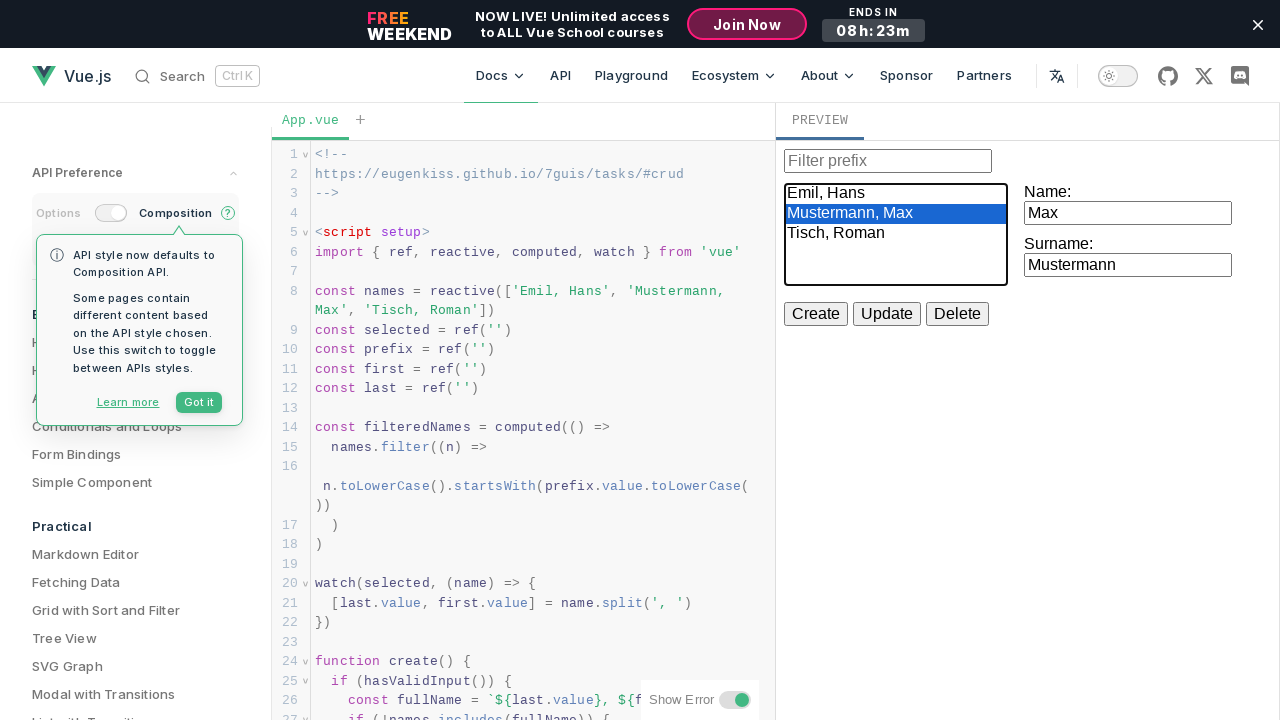

Retrieved name value from input field
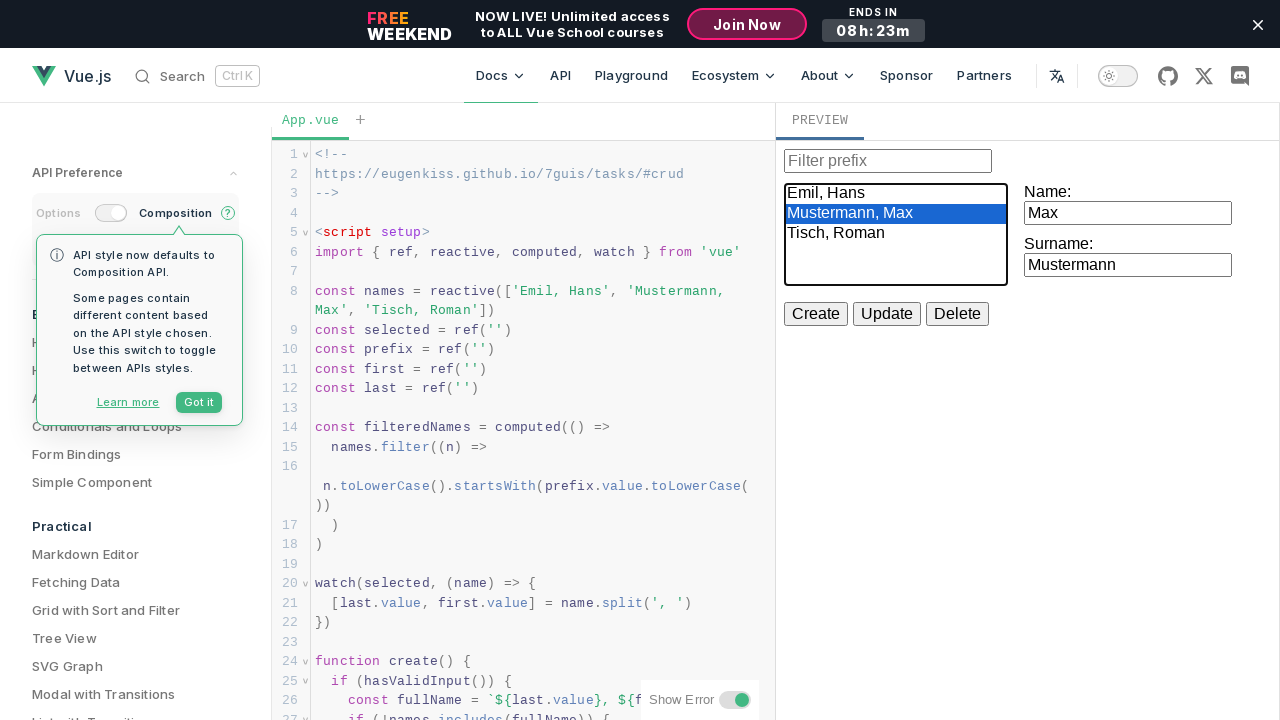

Verified second option propagated values: 'Mustermann, Max'
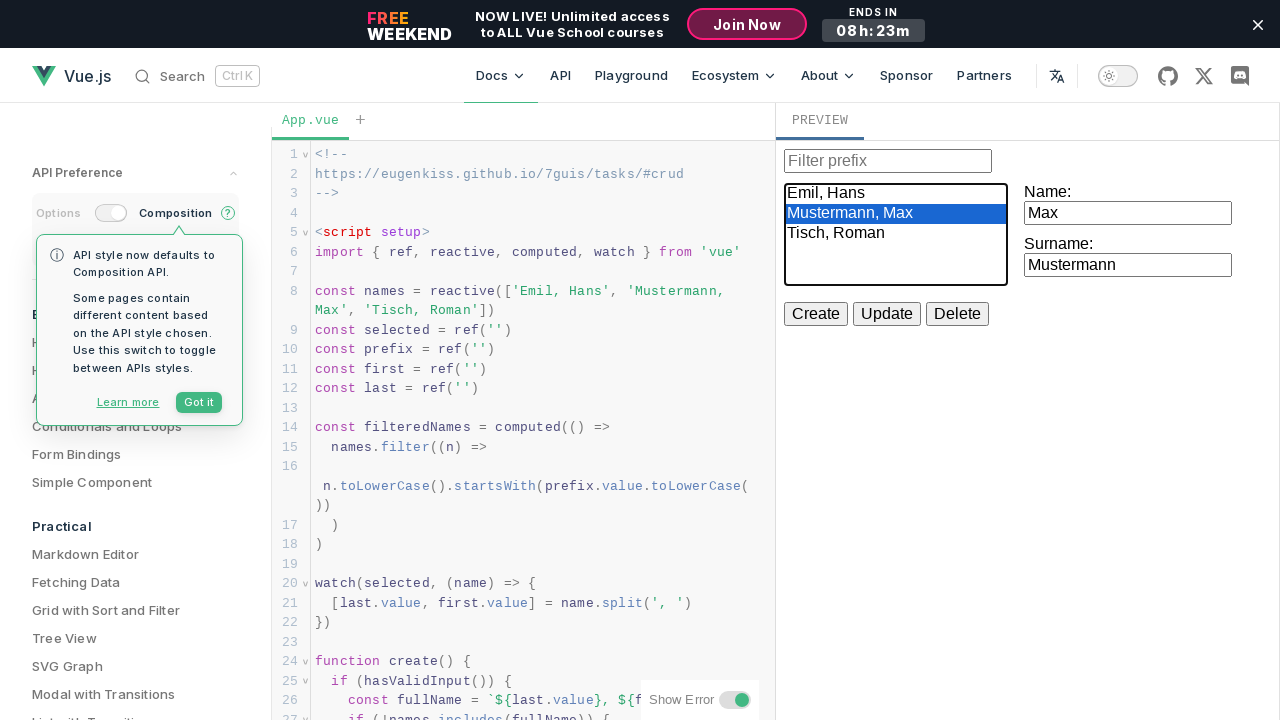

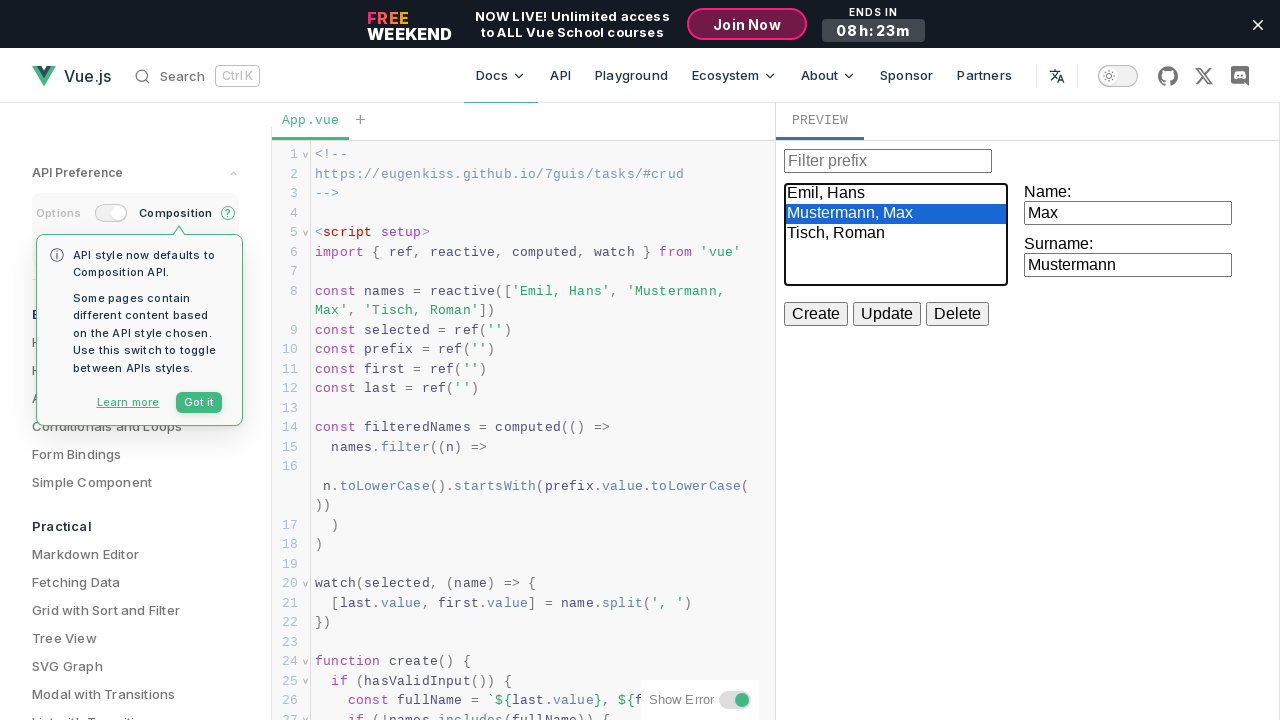